Tests editing a completed task while in the Completed filter

Starting URL: https://todomvc4tasj.herokuapp.com/

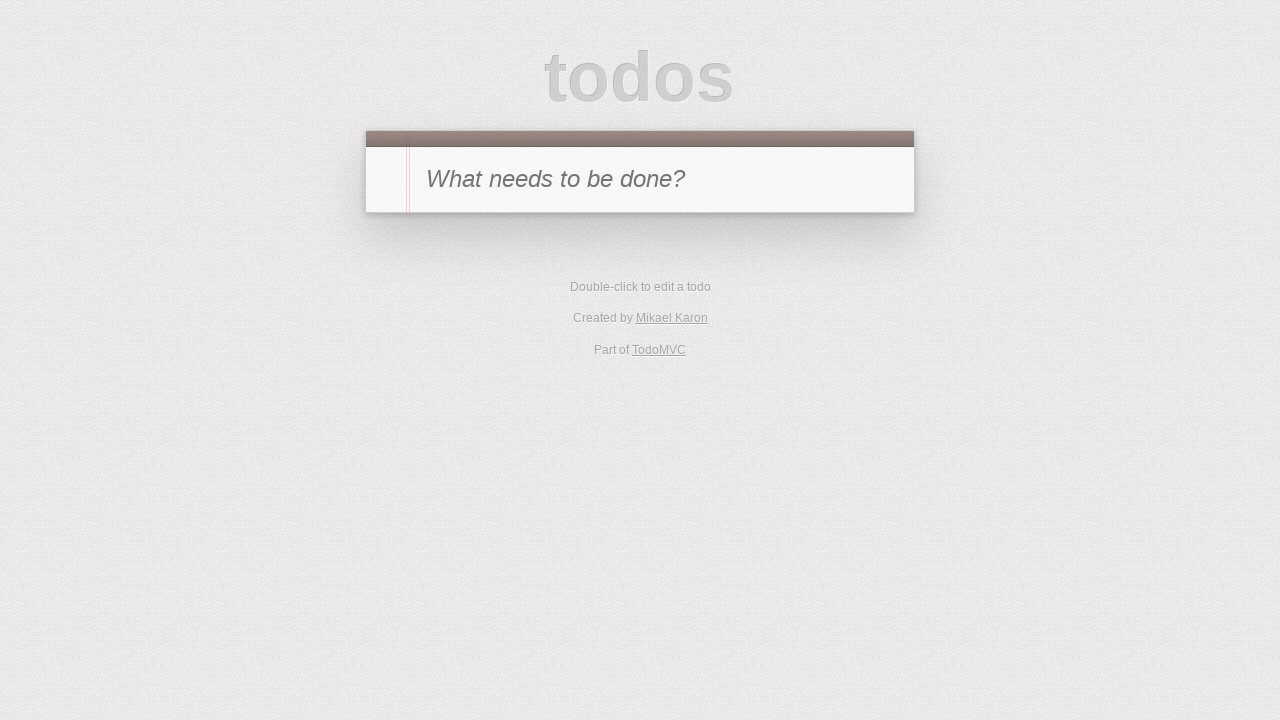

Set up localStorage with two completed tasks
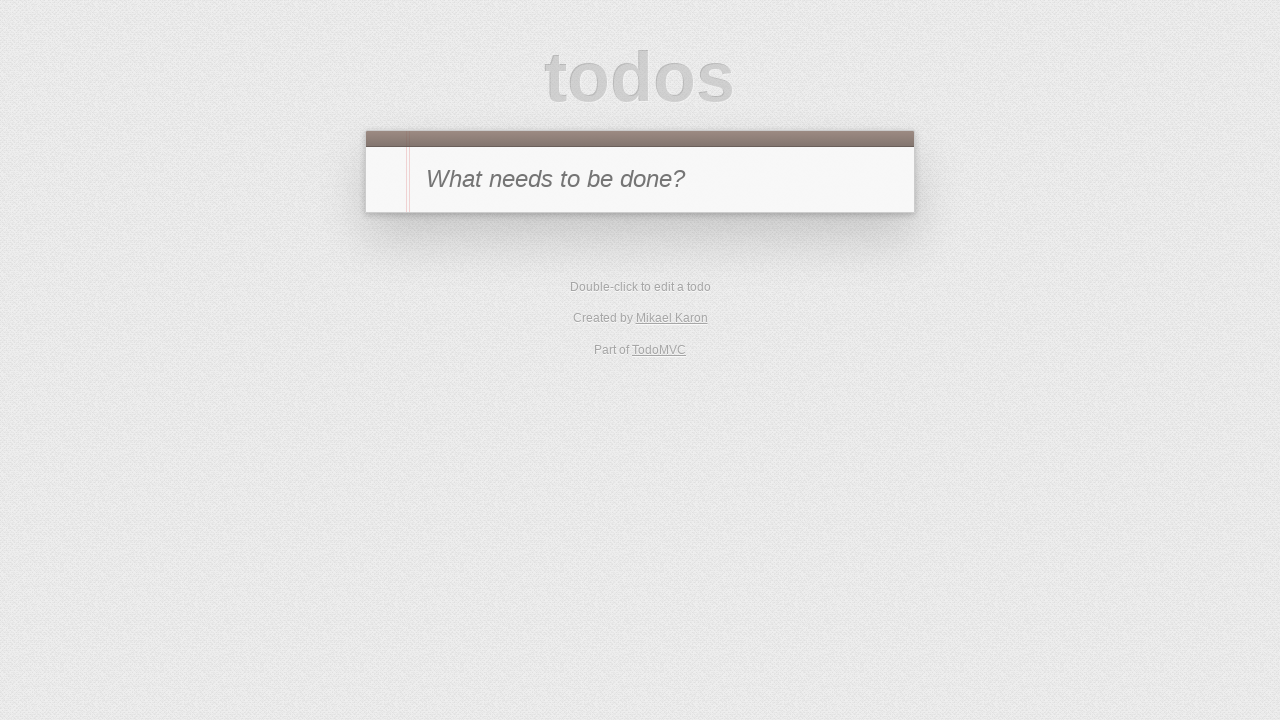

Reloaded page to load tasks from localStorage
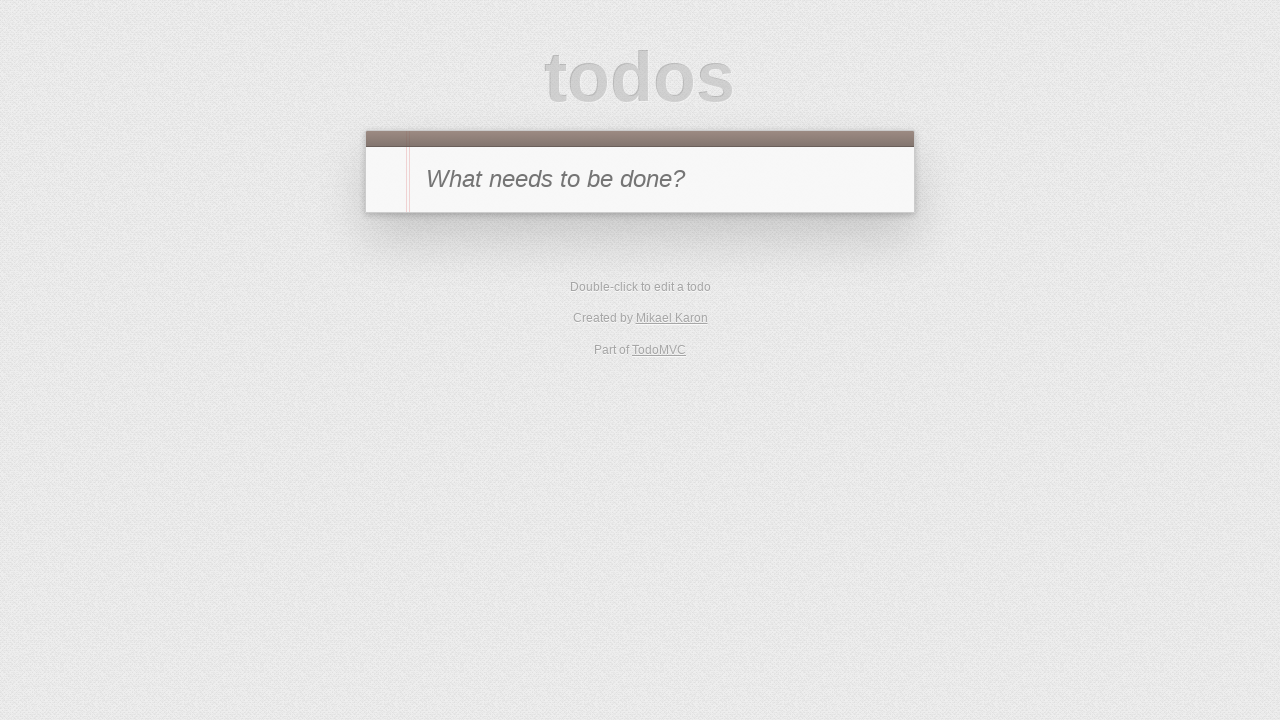

Navigated to Completed filter at (676, 351) on [href='#/completed']
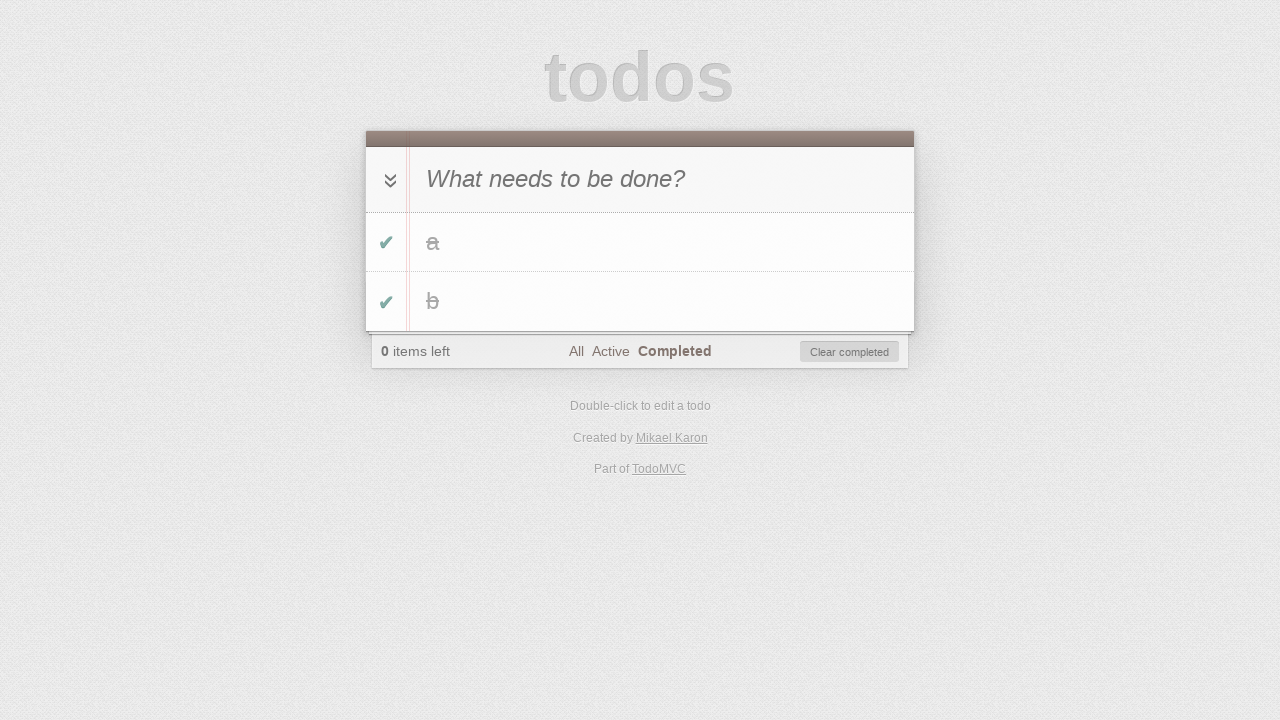

Double-clicked on task 'a' to start editing at (640, 242) on #todo-list li:has-text('a')
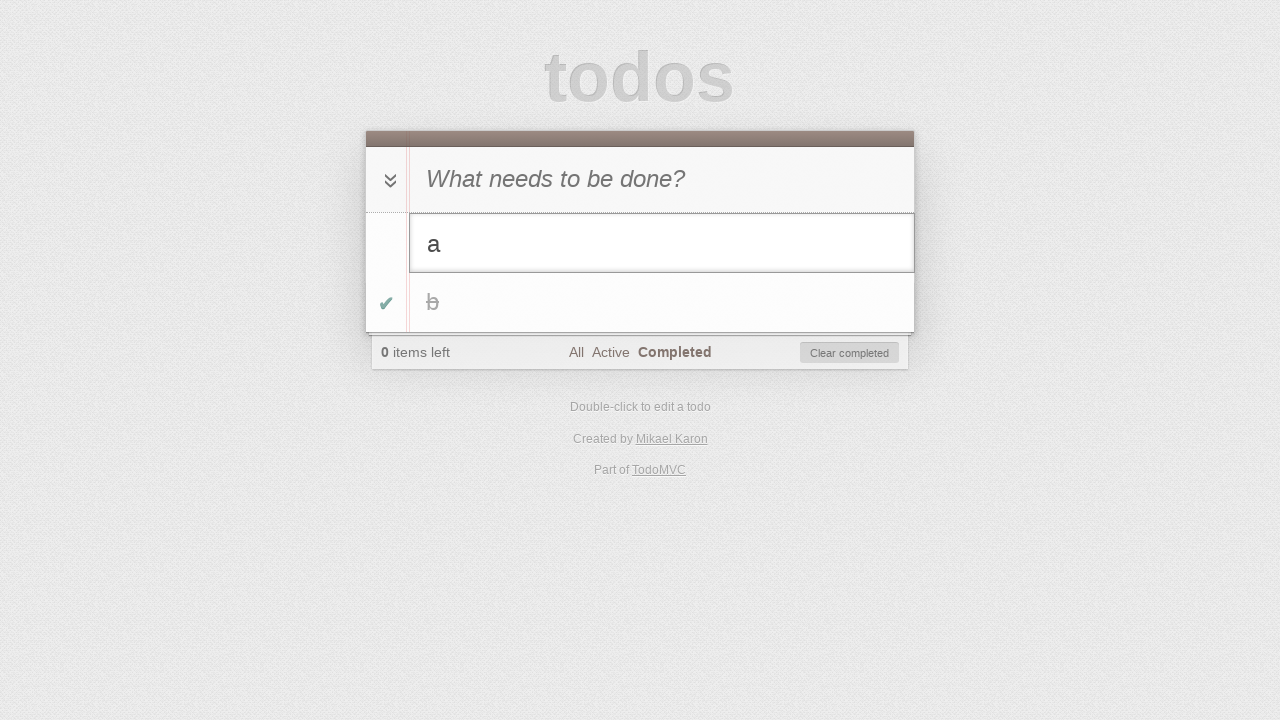

Filled edit field with 'a edited' on #todo-list li.editing .edit
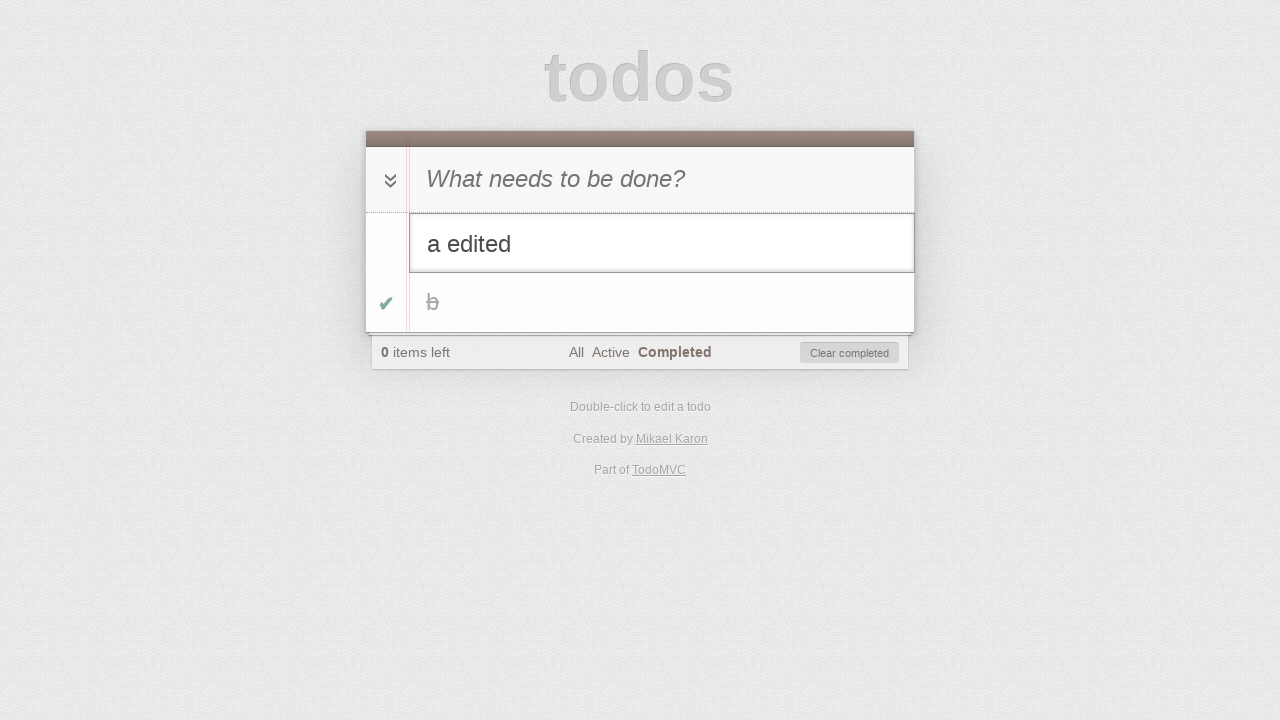

Pressed Enter to confirm task edit on #todo-list li.editing .edit
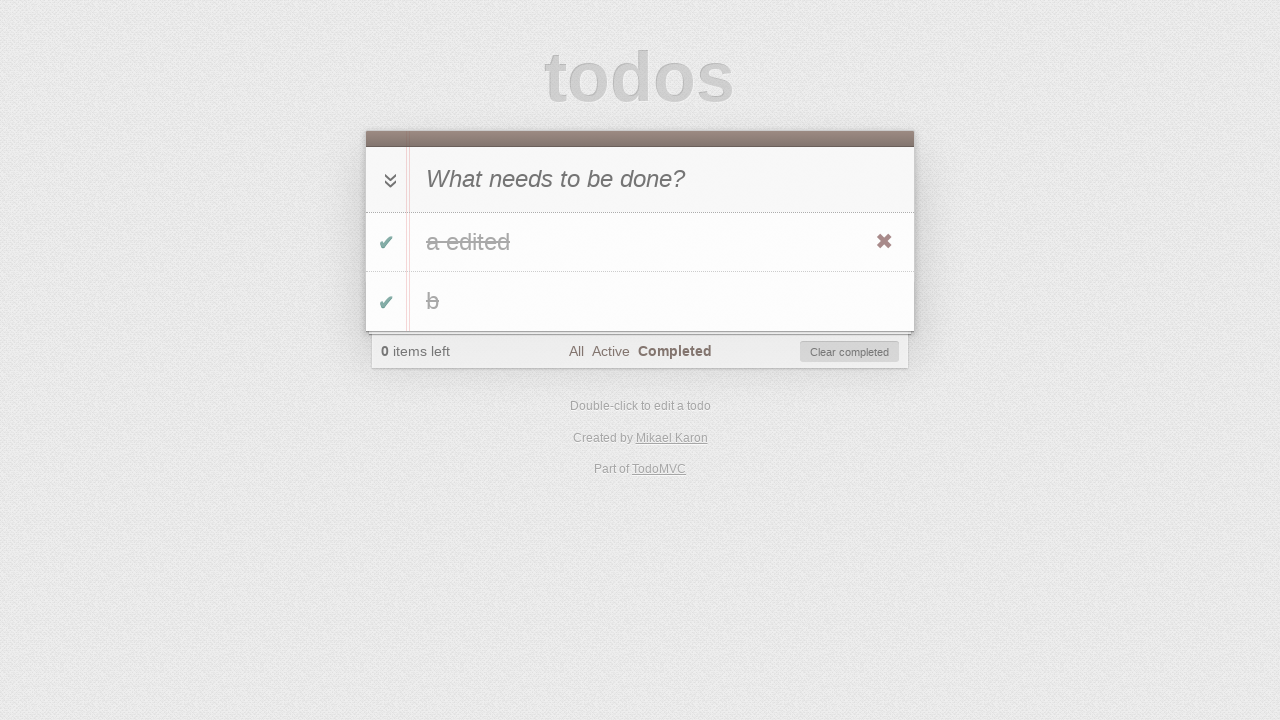

Verified updated task text 'a edited' is displayed
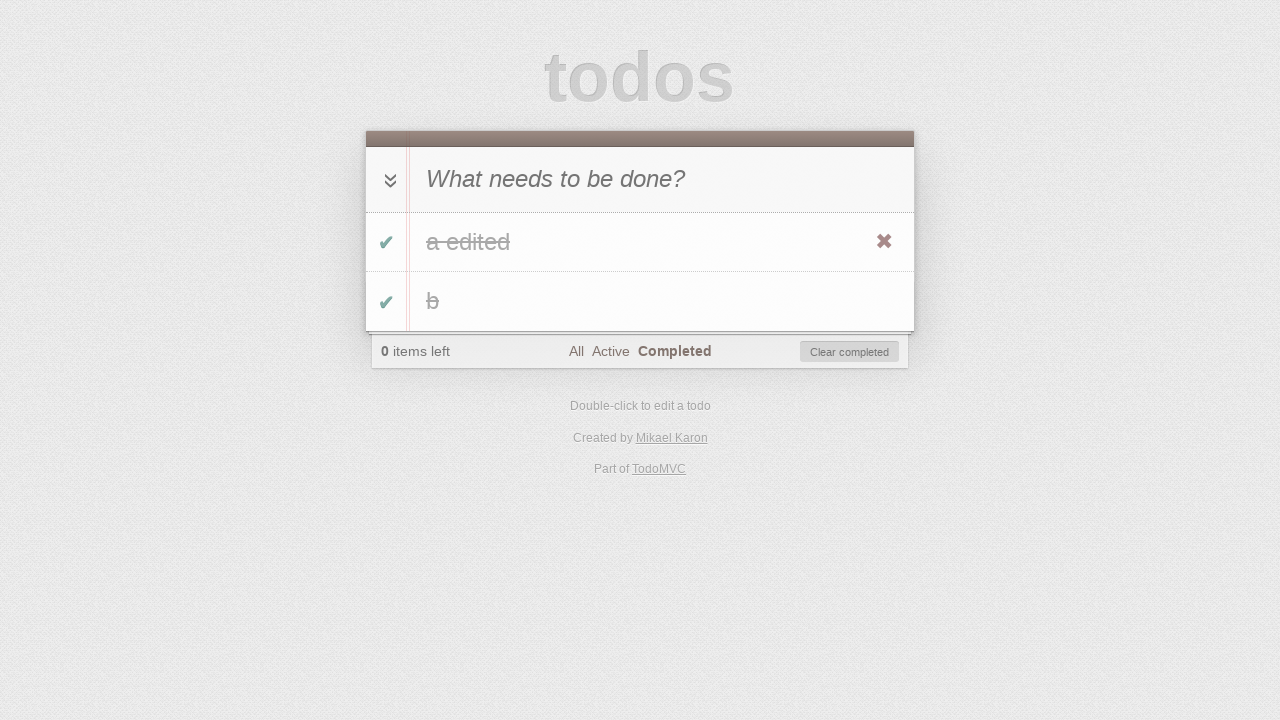

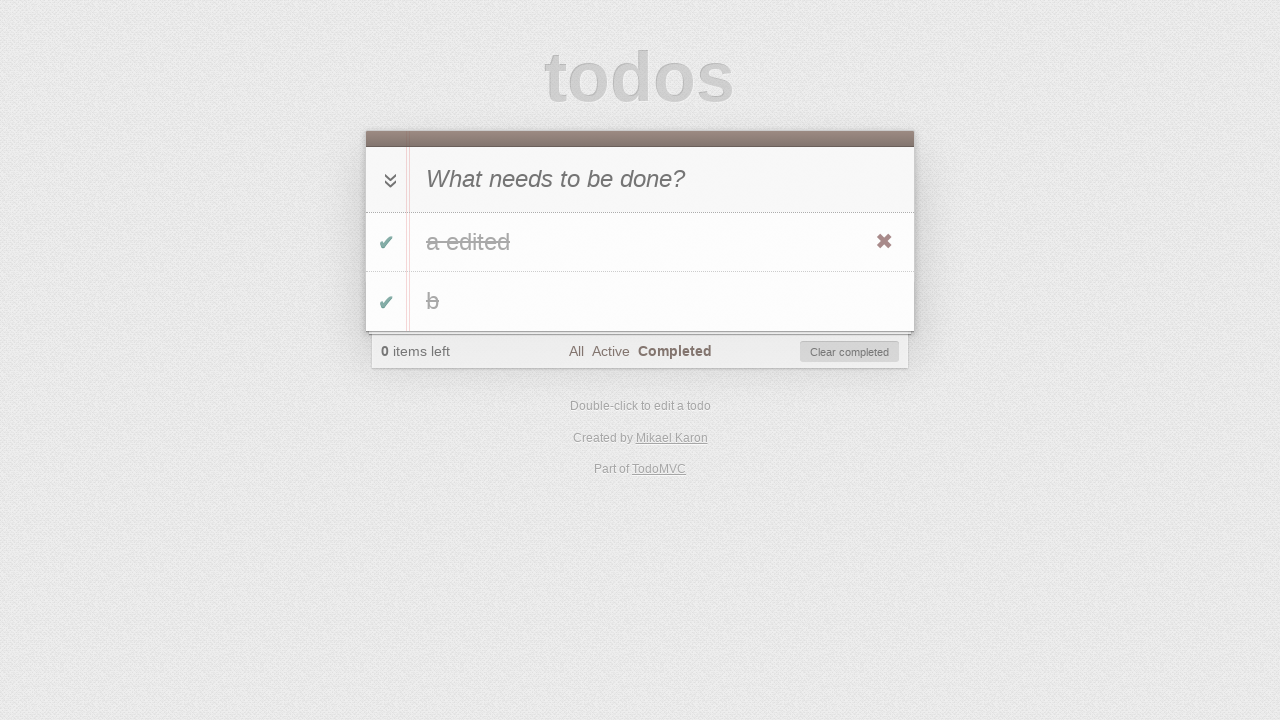